Tests JavaScript alert and confirm dialog handling by entering a name, triggering an alert and accepting it, then triggering a confirm dialog and dismissing it

Starting URL: https://rahulshettyacademy.com/AutomationPractice/

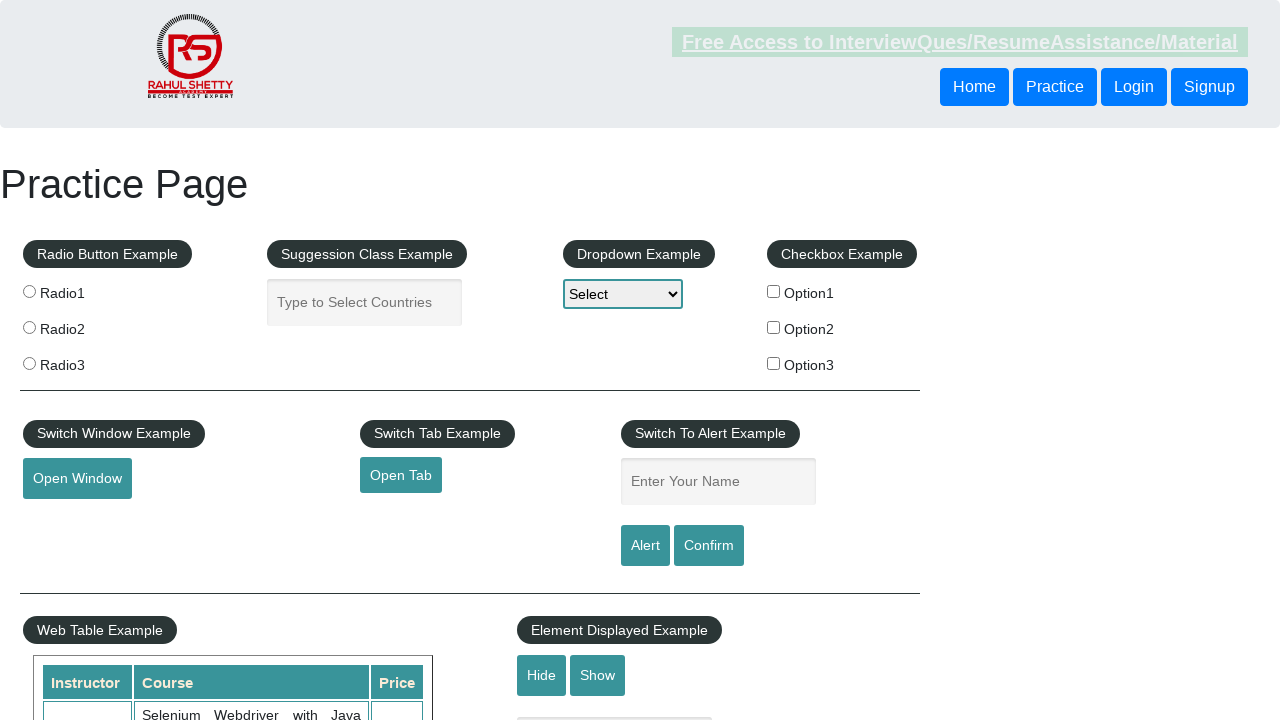

Filled name field with 'Pradeep' on #name
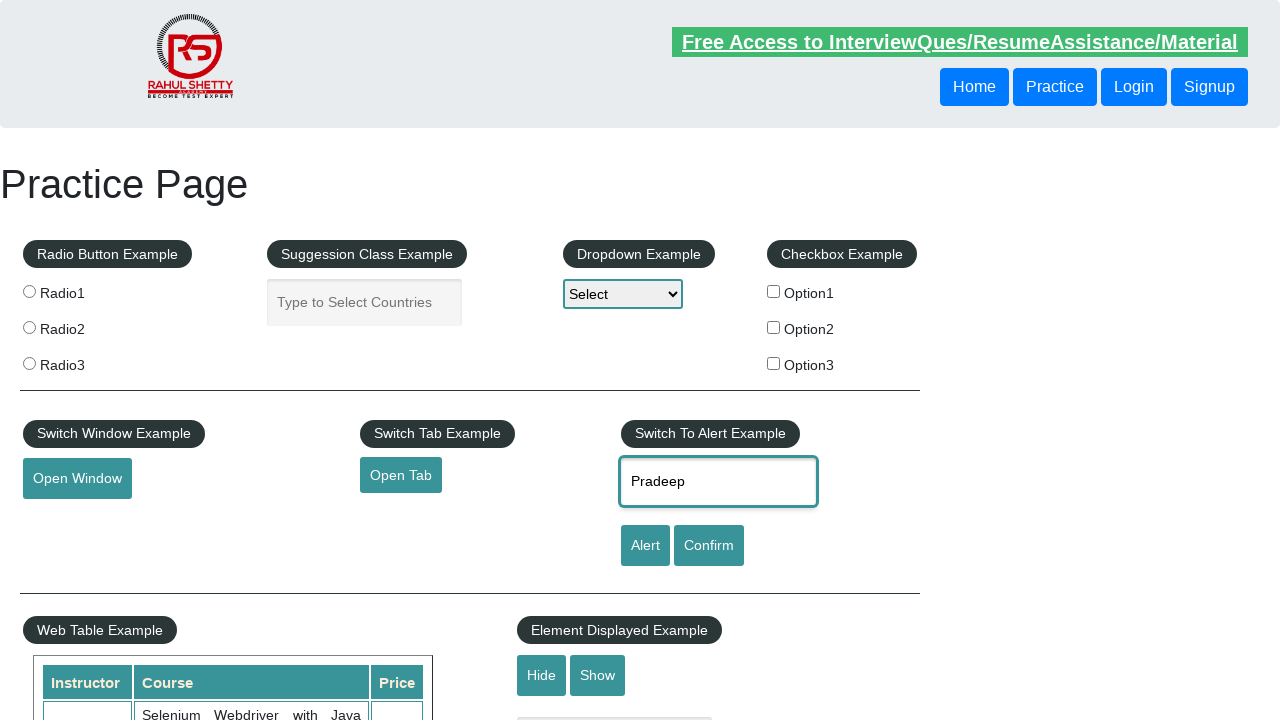

Clicked alert button to trigger JavaScript alert at (645, 546) on #alertbtn
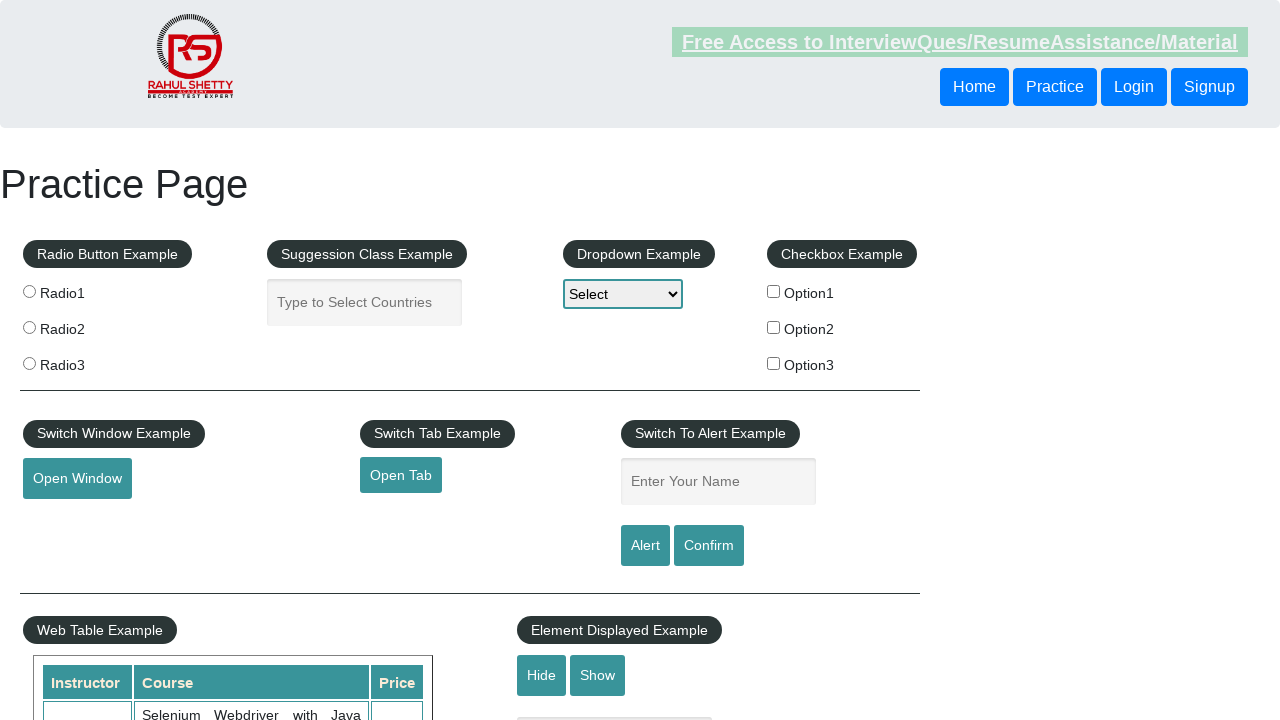

Set up dialog handler to accept alert
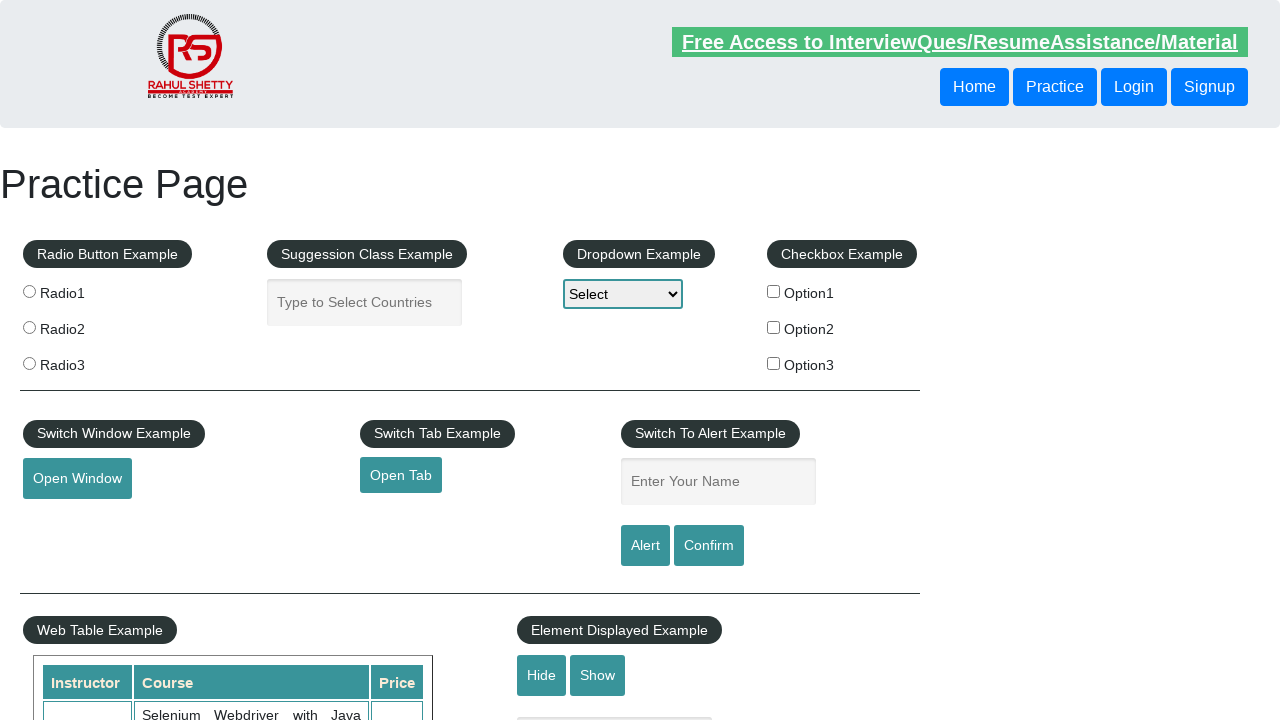

Waited for alert to be handled
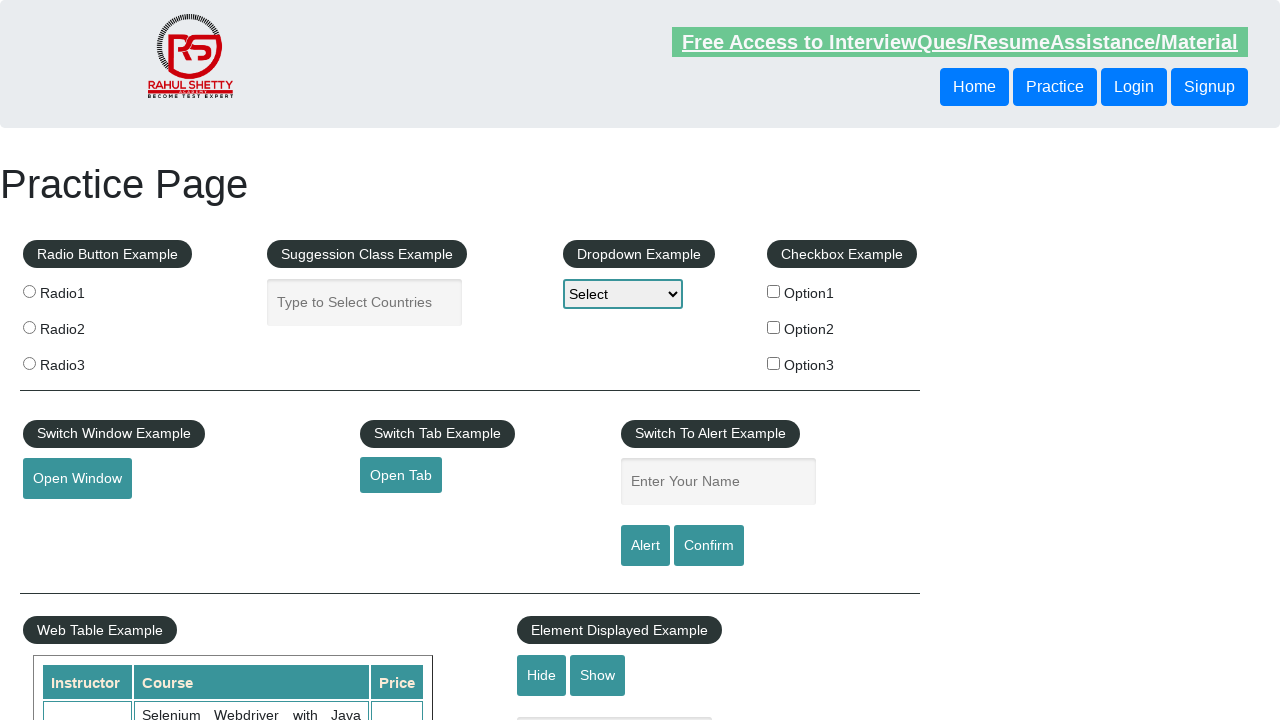

Clicked confirm button to trigger confirm dialog at (709, 546) on #confirmbtn
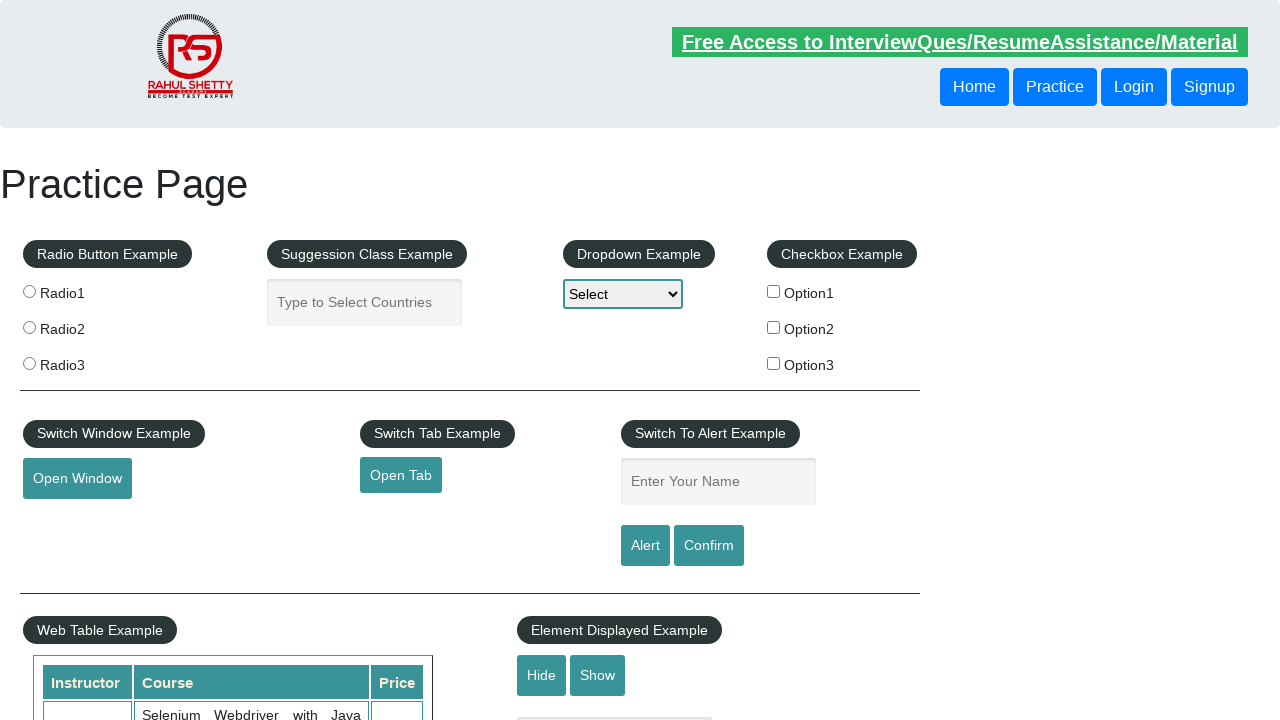

Set up dialog handler to dismiss confirm dialog
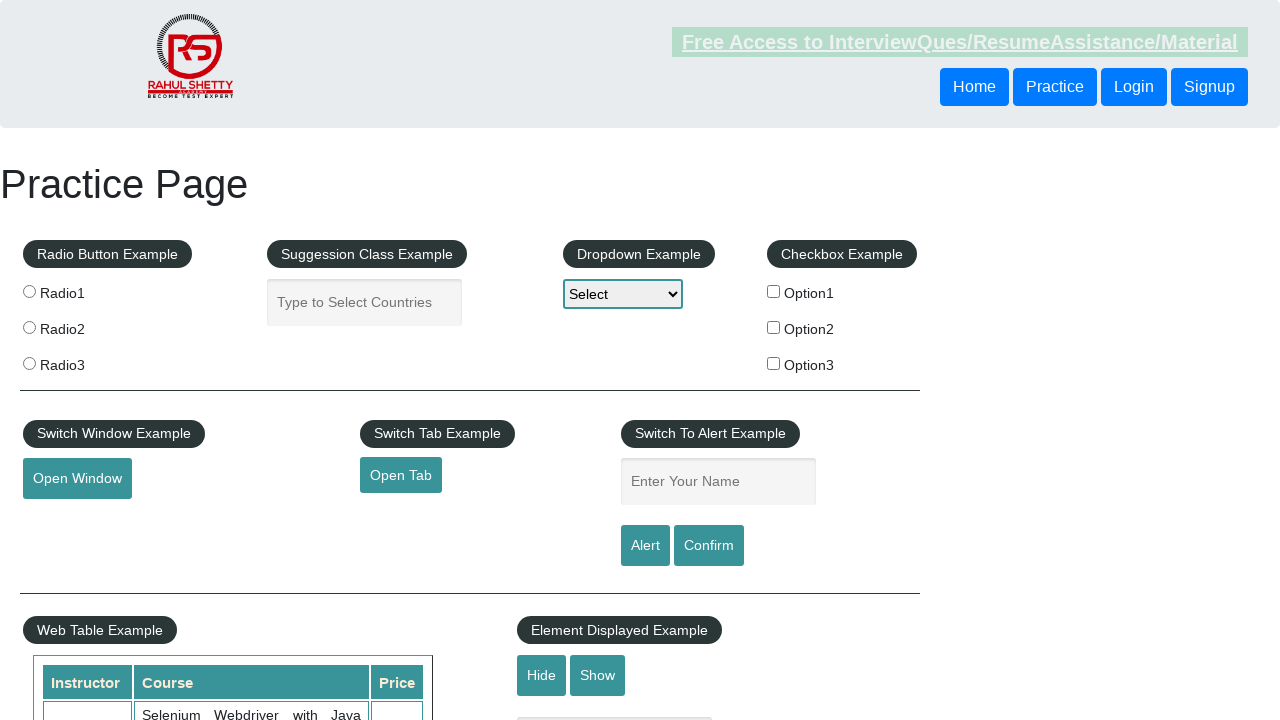

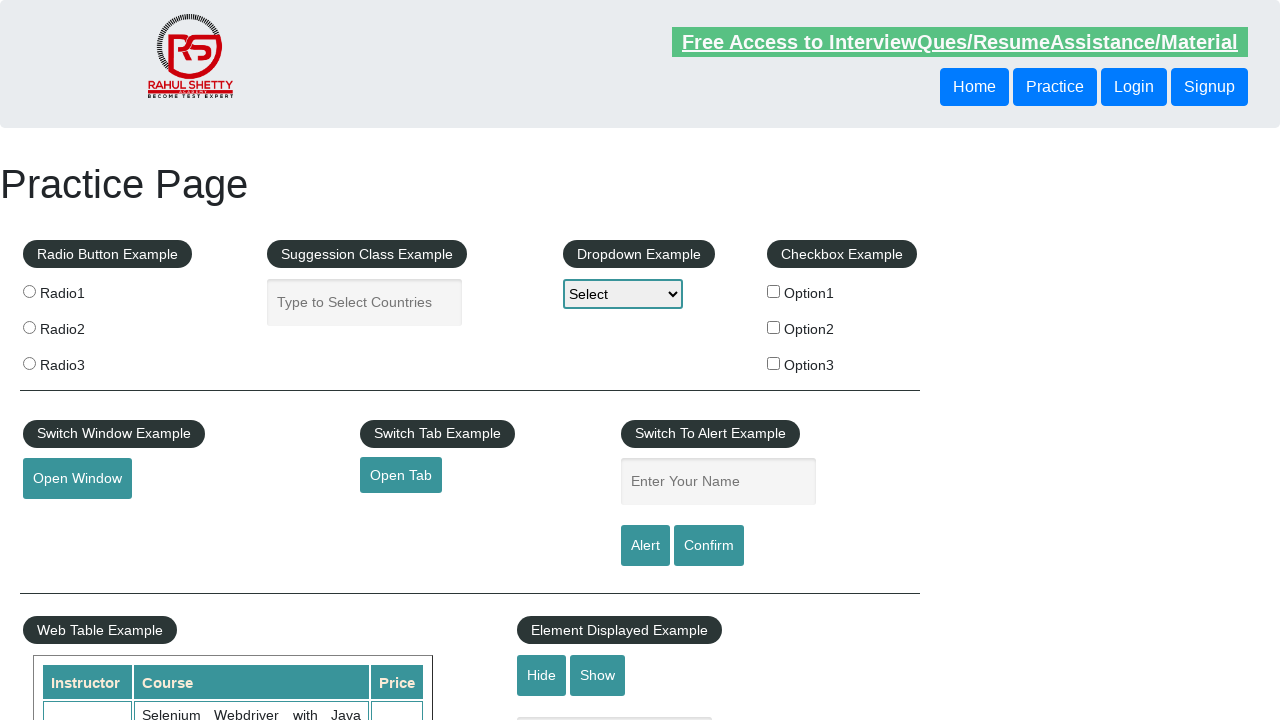